Tests timeout handling for AJAX-loaded elements by clicking a button that triggers an AJAX request and then clicking the success element with a custom timeout.

Starting URL: http://uitestingplayground.com/ajax

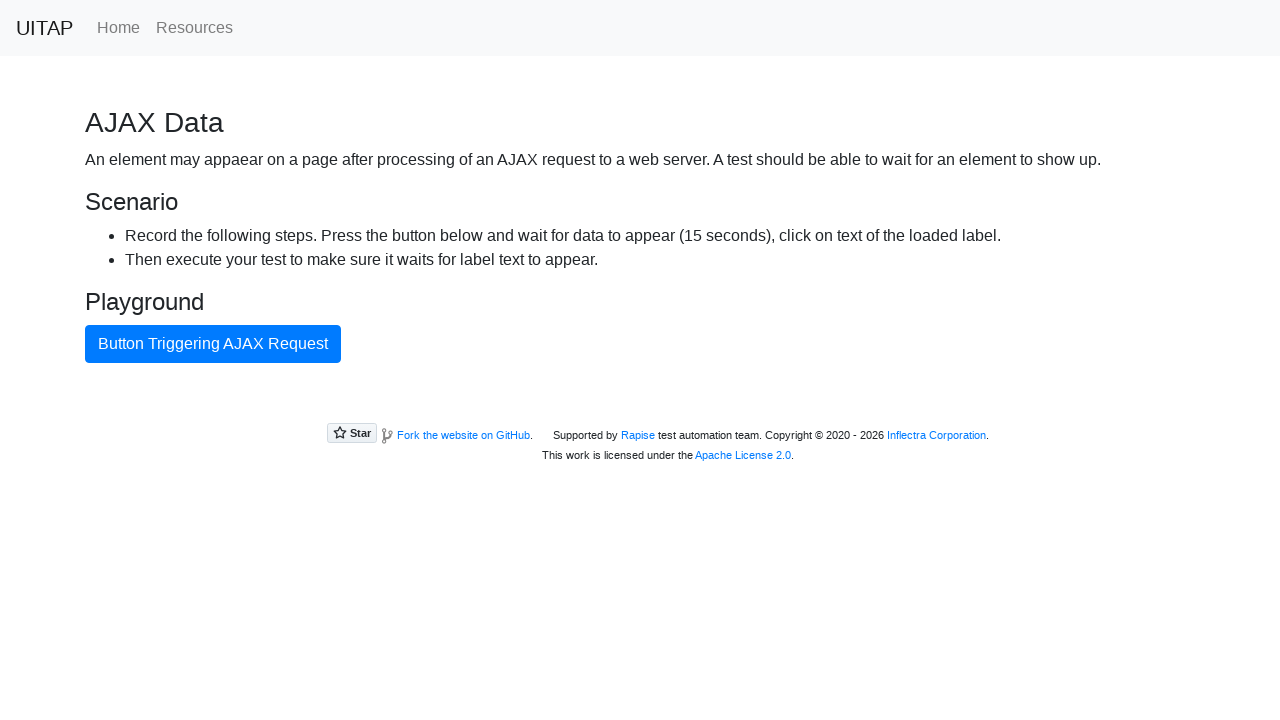

Navigated to AJAX test page
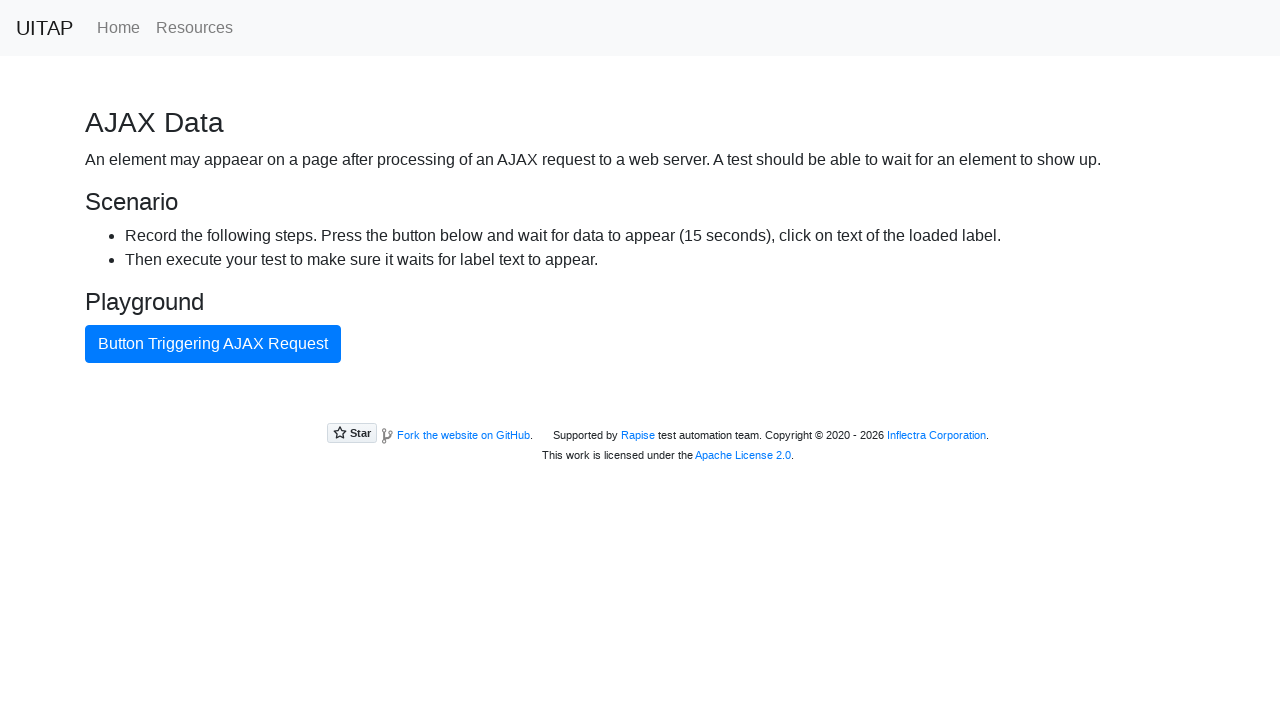

Clicked button triggering AJAX request at (213, 344) on internal:text="Button Triggering Ajax Request"i
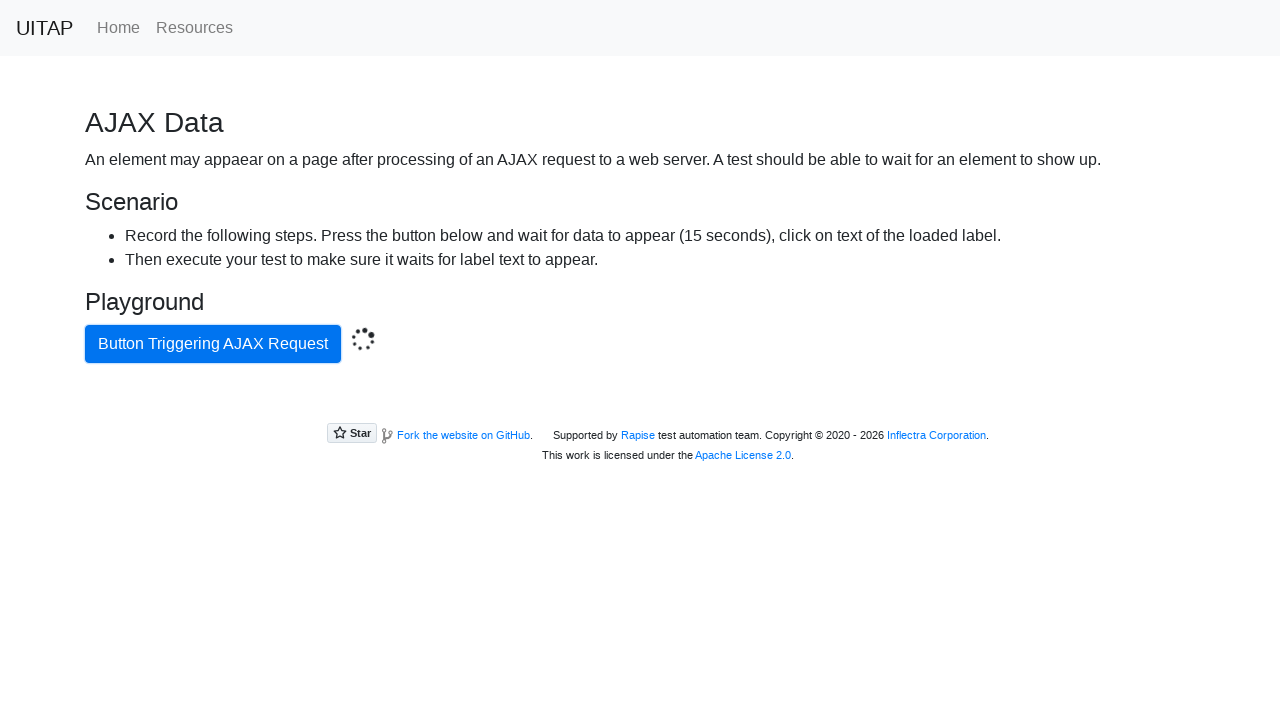

Clicked success element with 16-second timeout at (640, 405) on .bg-success
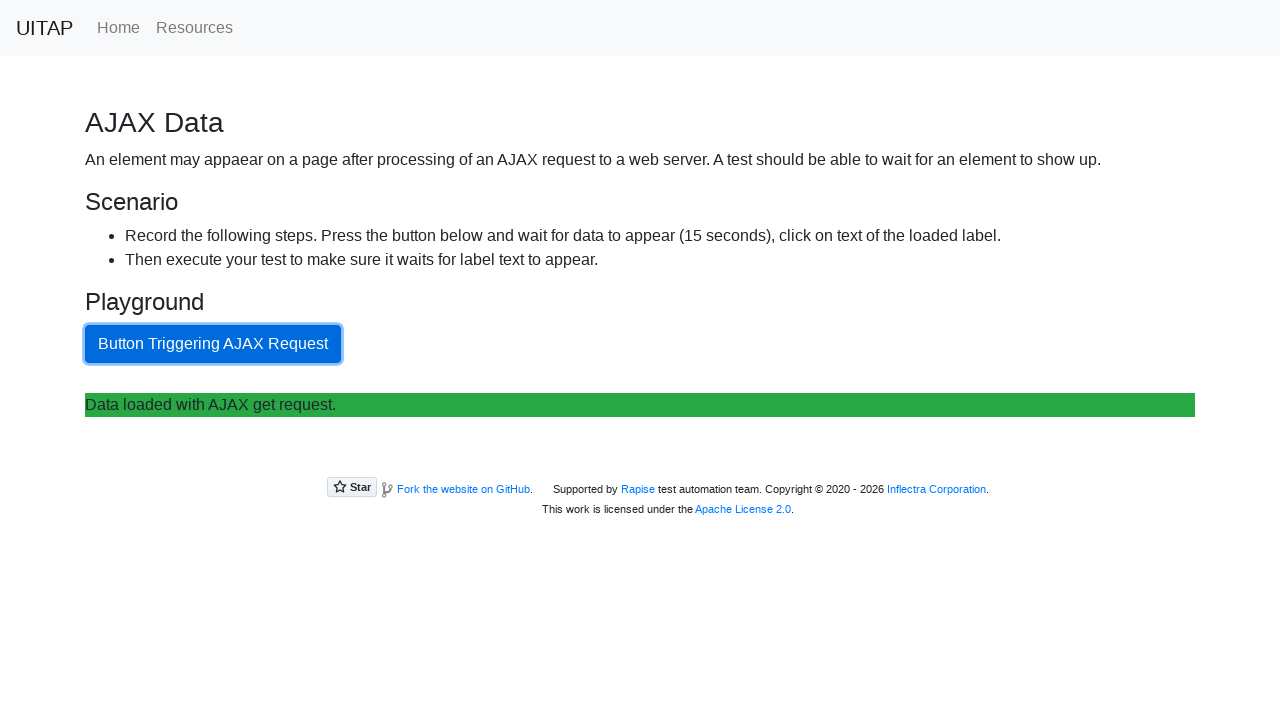

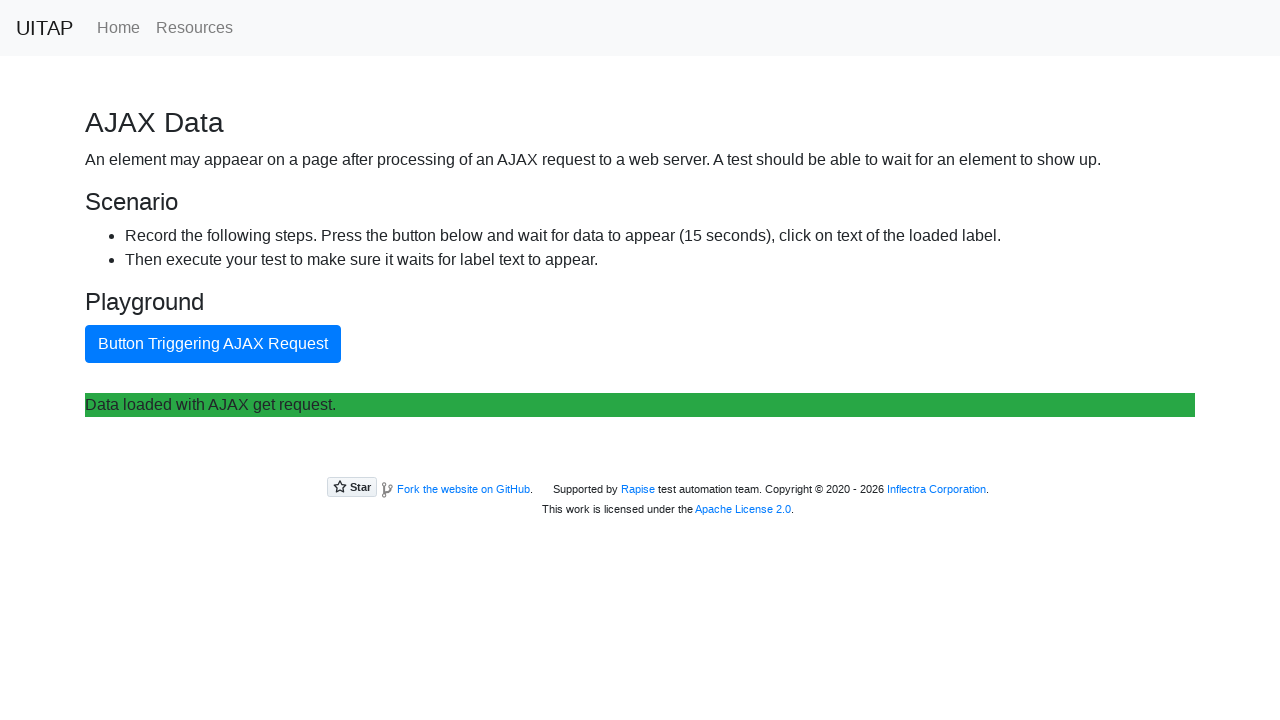